Tests the visibility and state of install buttons across various Mozilla add-on pages for Firefox, Thunderbird, Sunbird, and SeaMonkey, verifying that correct button text and elements are present for different platform-specific add-ons.

Starting URL: https://addons.mozilla.org/en-US/firefox

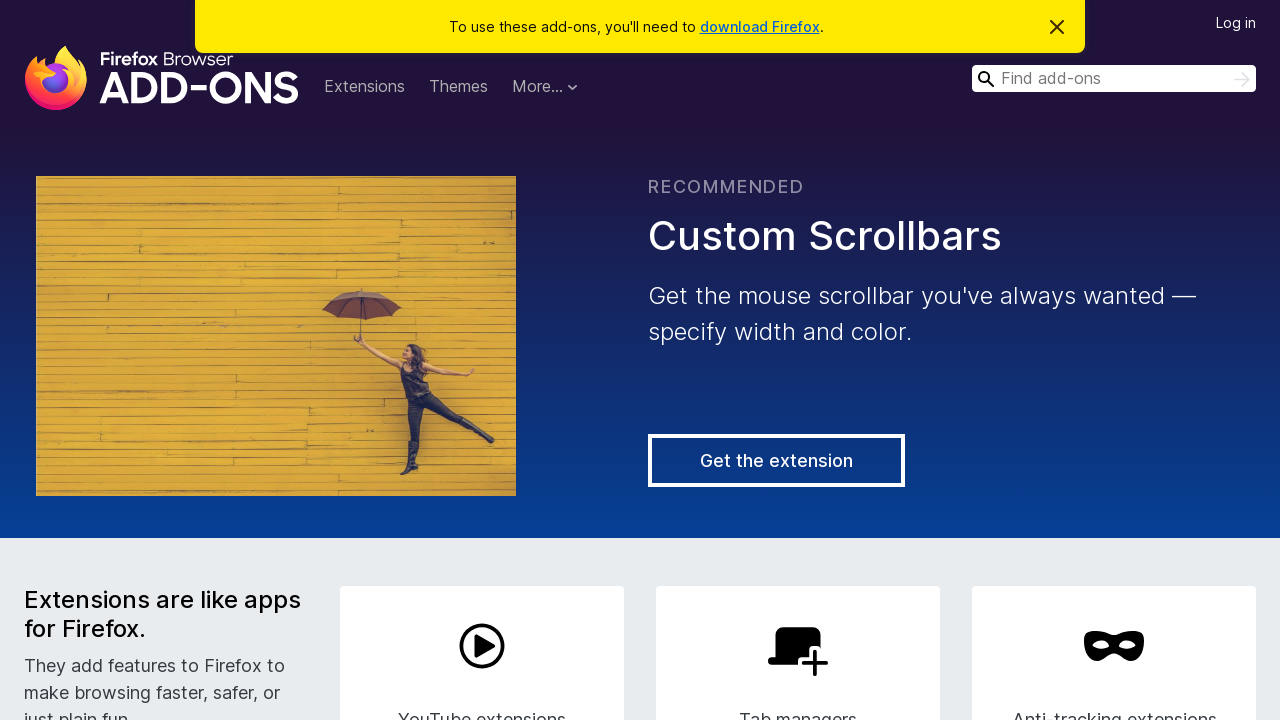

Navigated to Firebug addon page
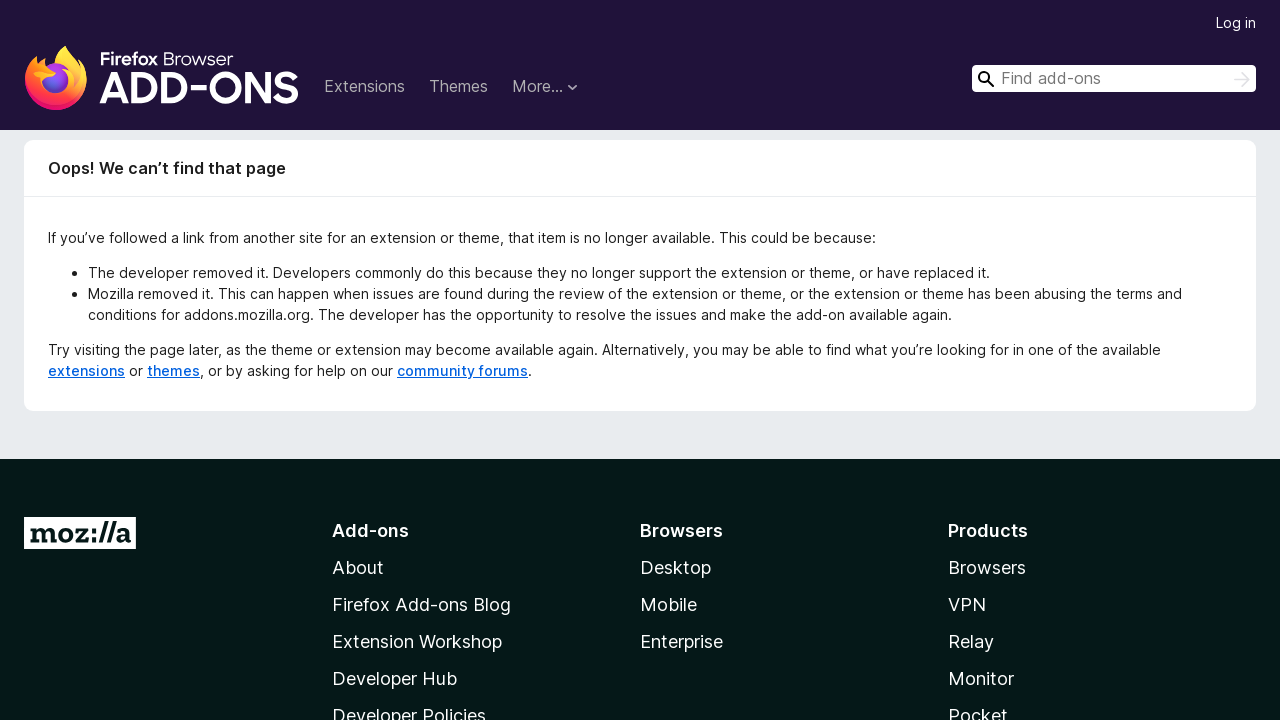

Firebug addon page loaded (domcontentloaded)
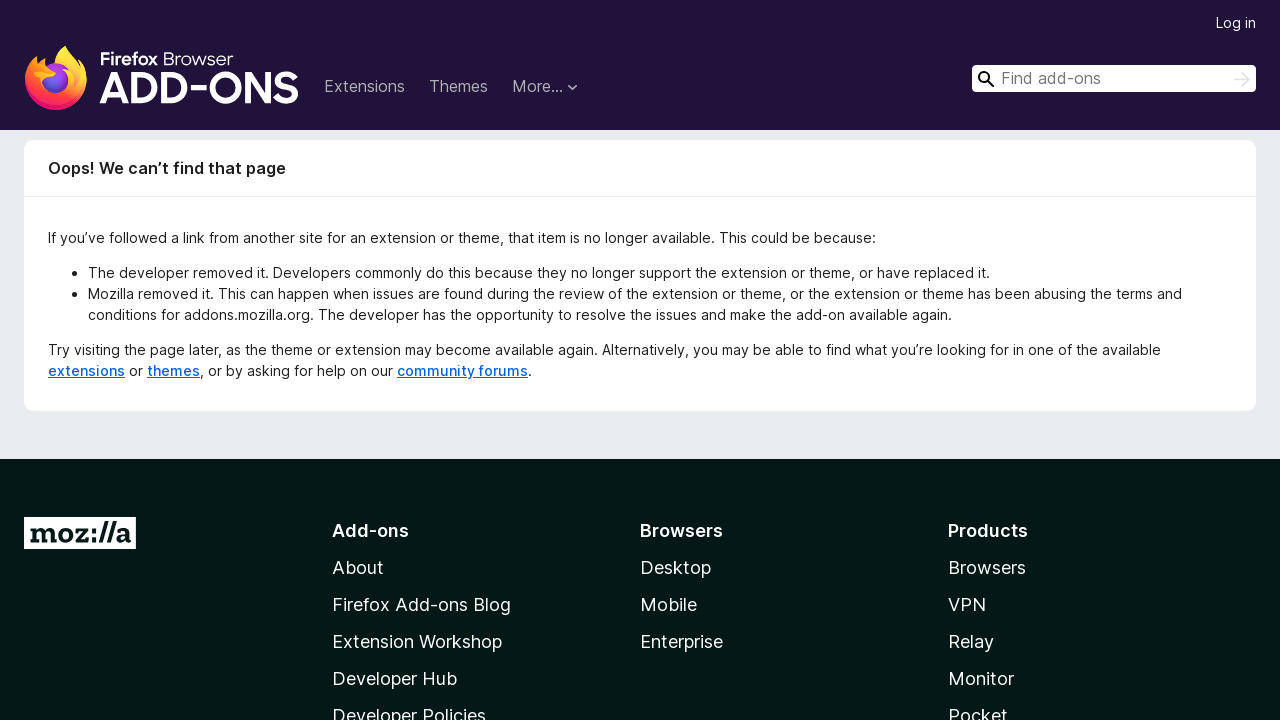

Navigated to Greasemonkey addon page
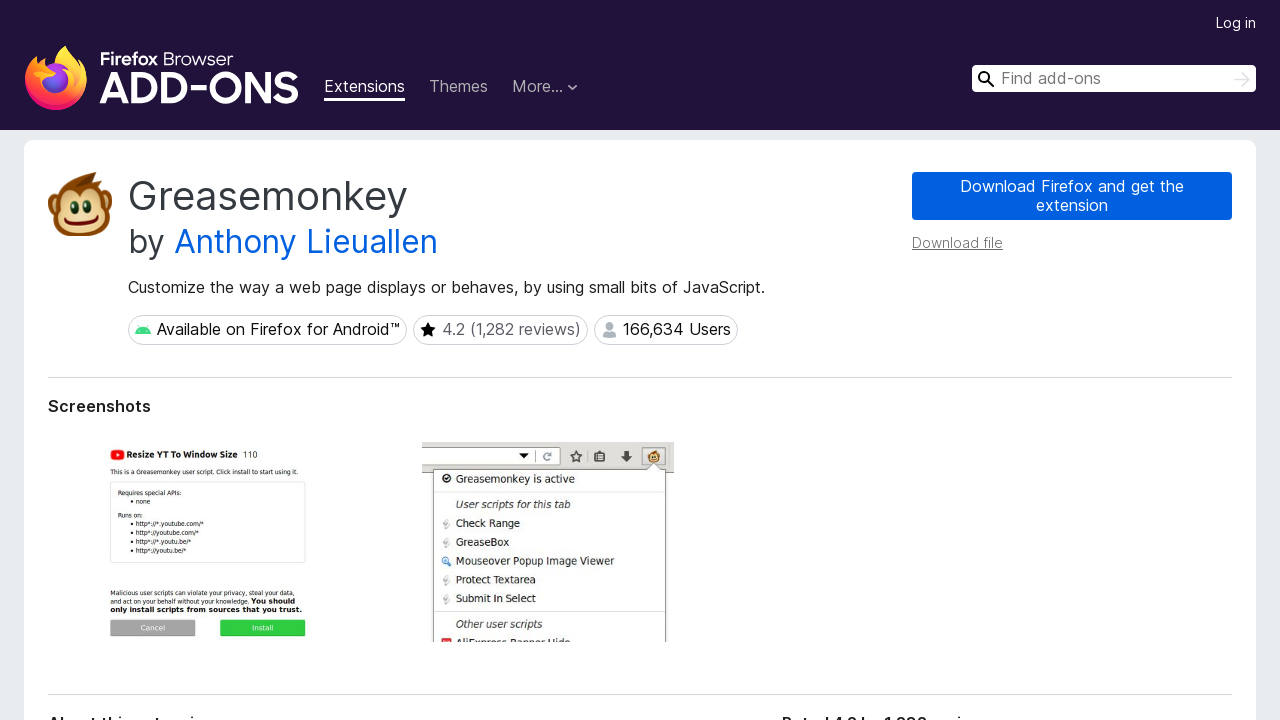

Greasemonkey addon page loaded (domcontentloaded)
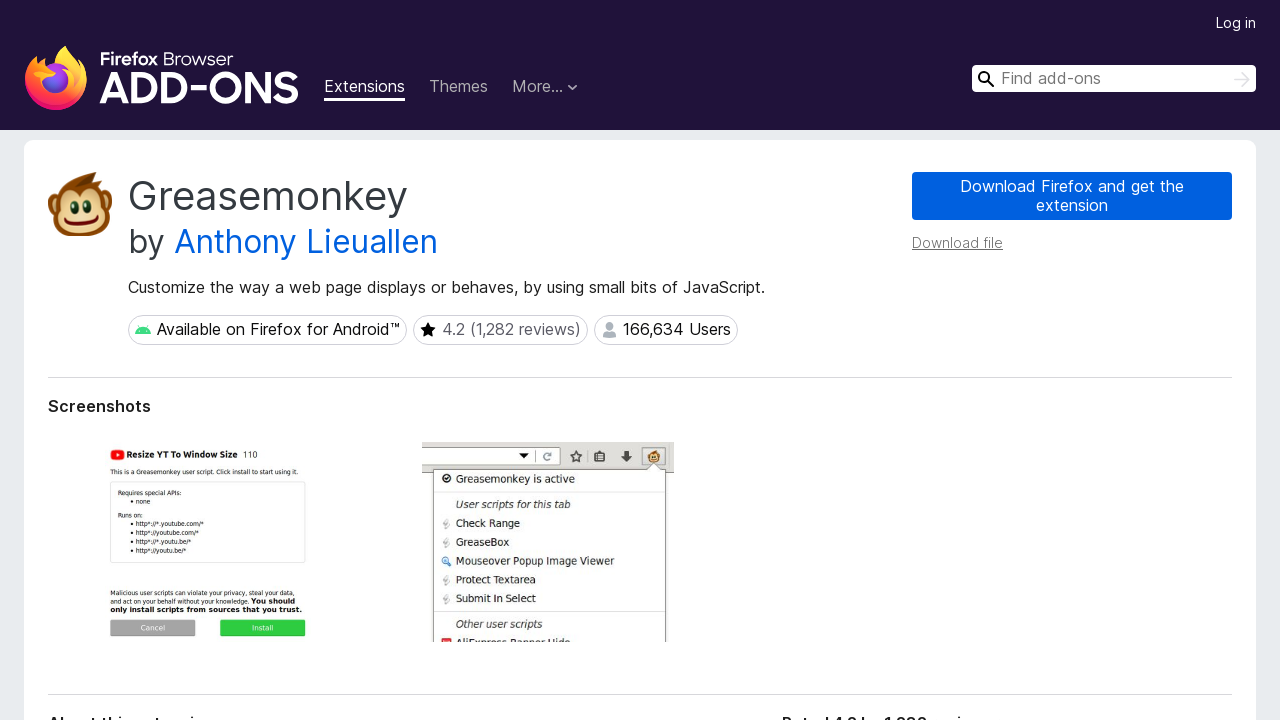

Navigated to Cooliris addon page
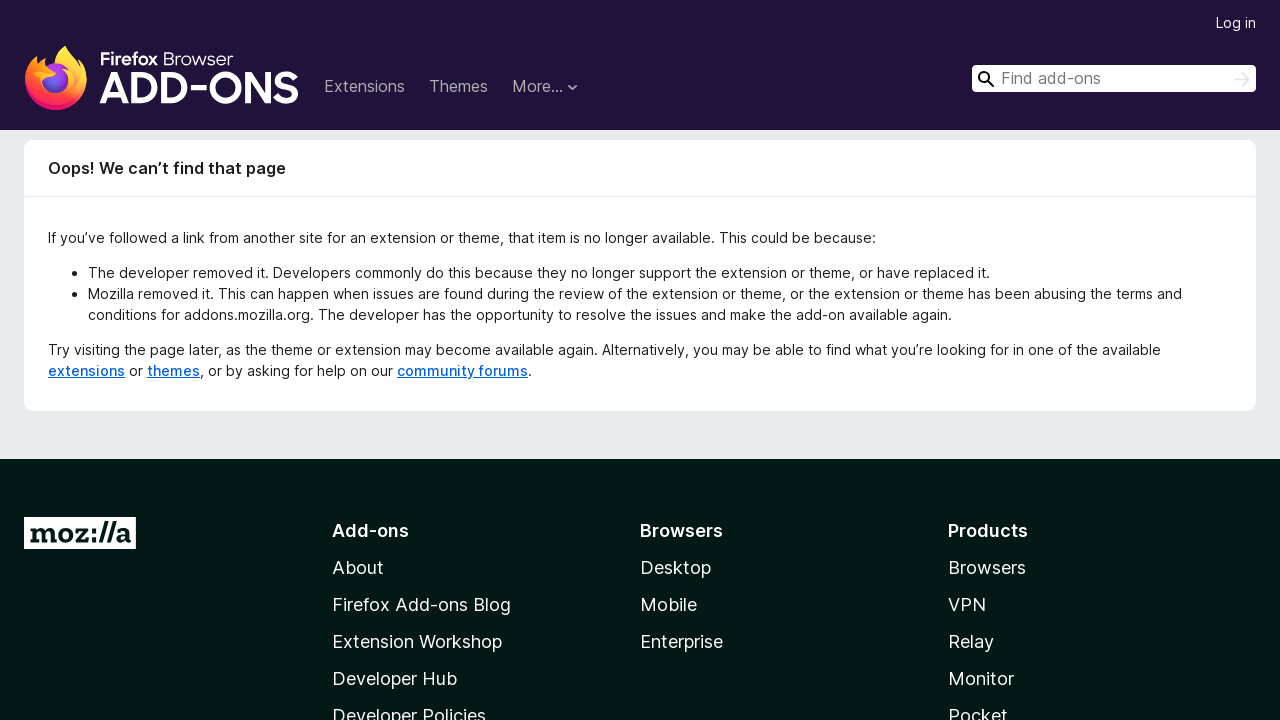

Cooliris addon page loaded (domcontentloaded)
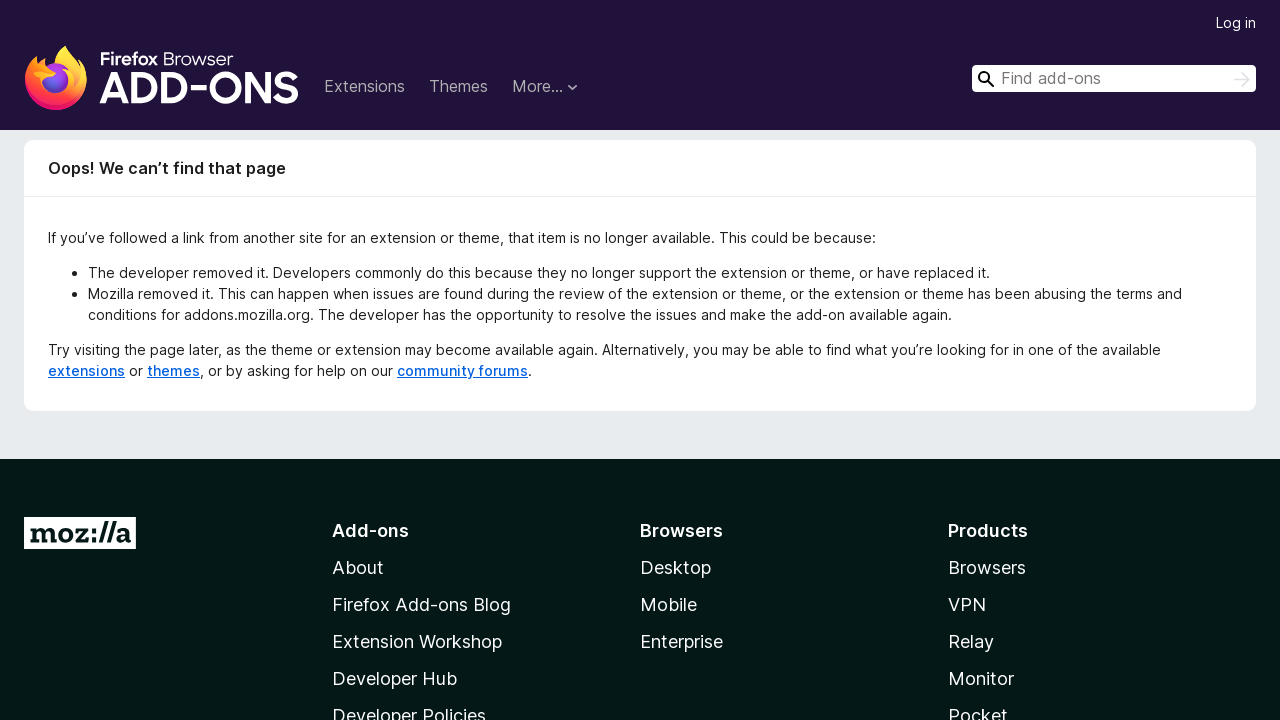

Navigated to IE Tab addon page
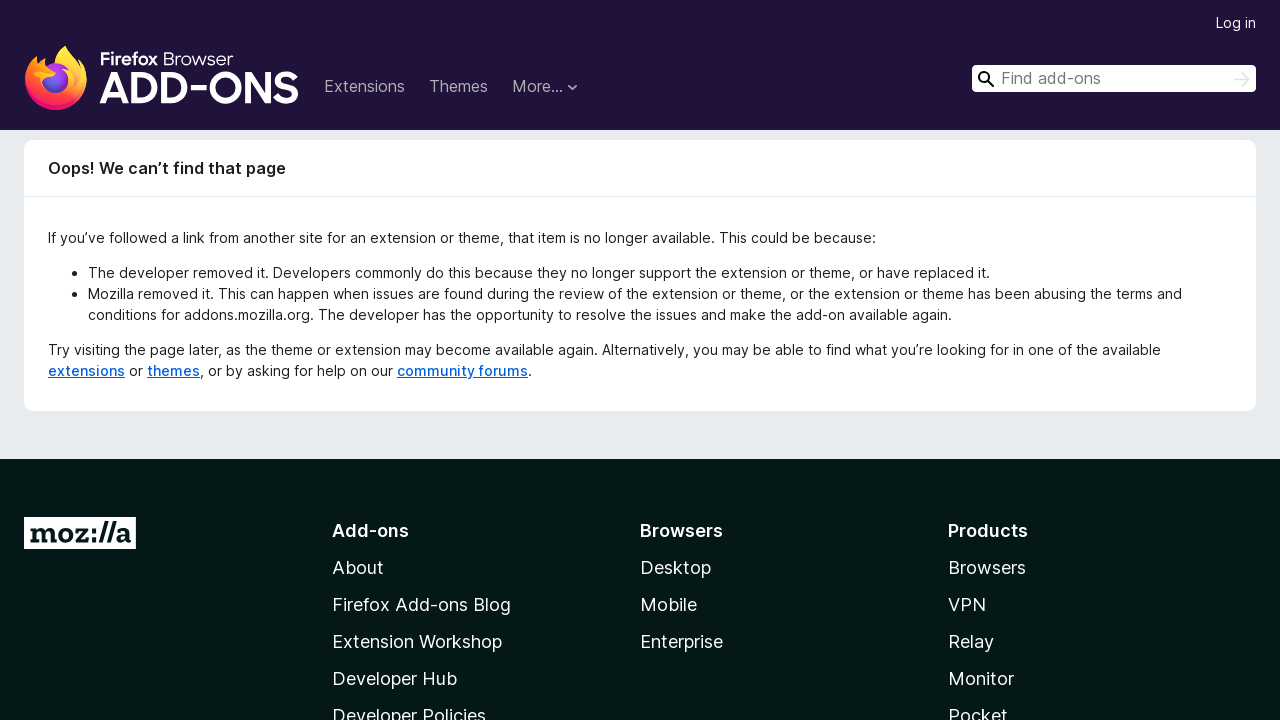

IE Tab addon page loaded (domcontentloaded)
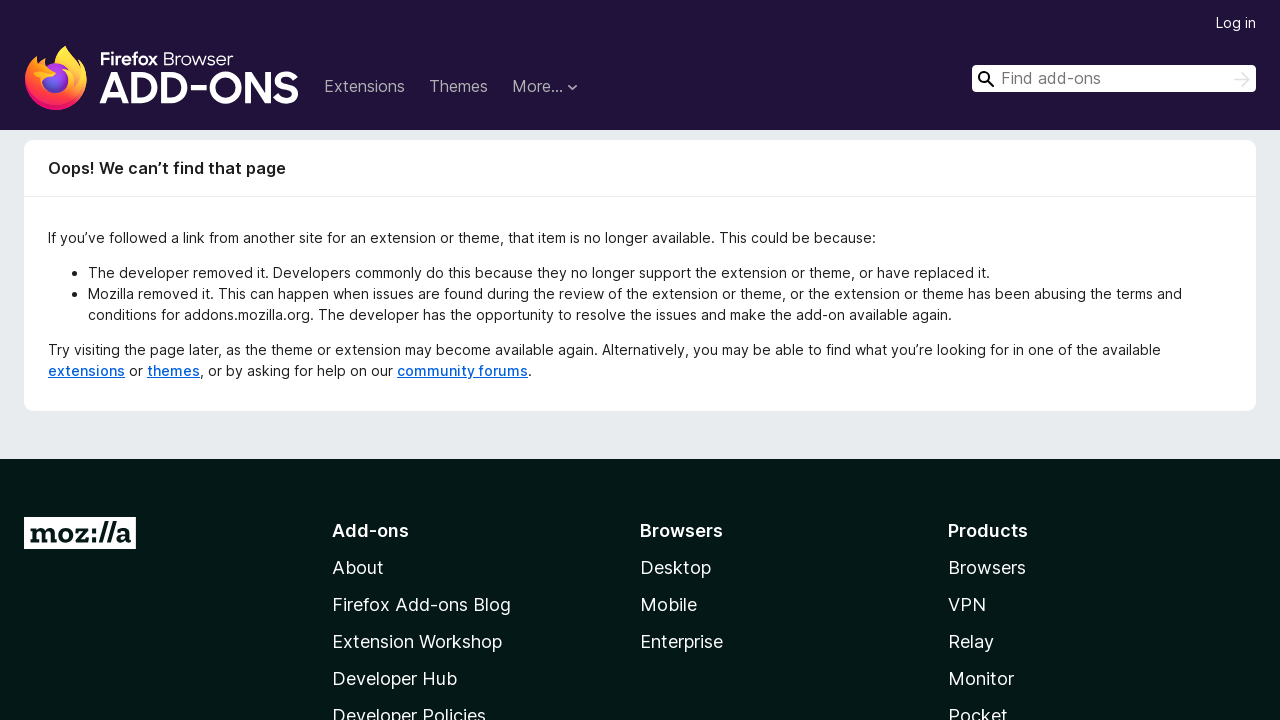

Navigated to Firefox PDF Plugin for Mac OS X addon page
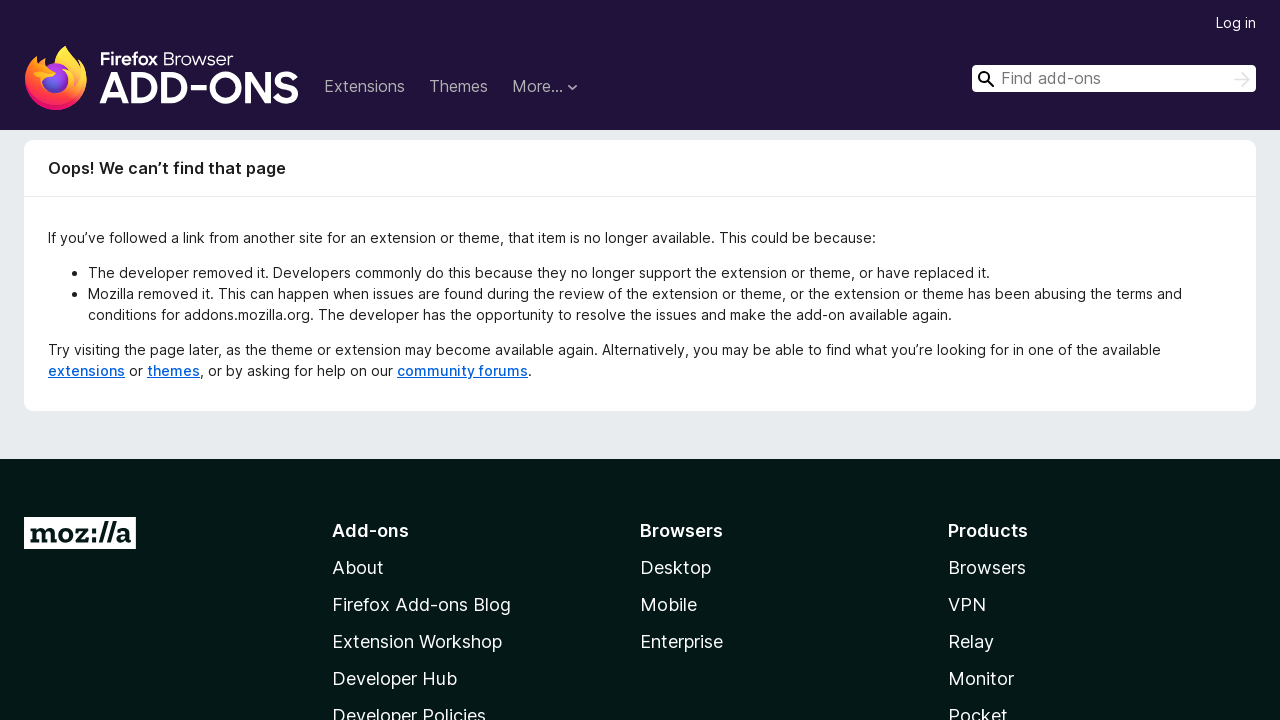

Firefox PDF Plugin for Mac OS X addon page loaded (domcontentloaded)
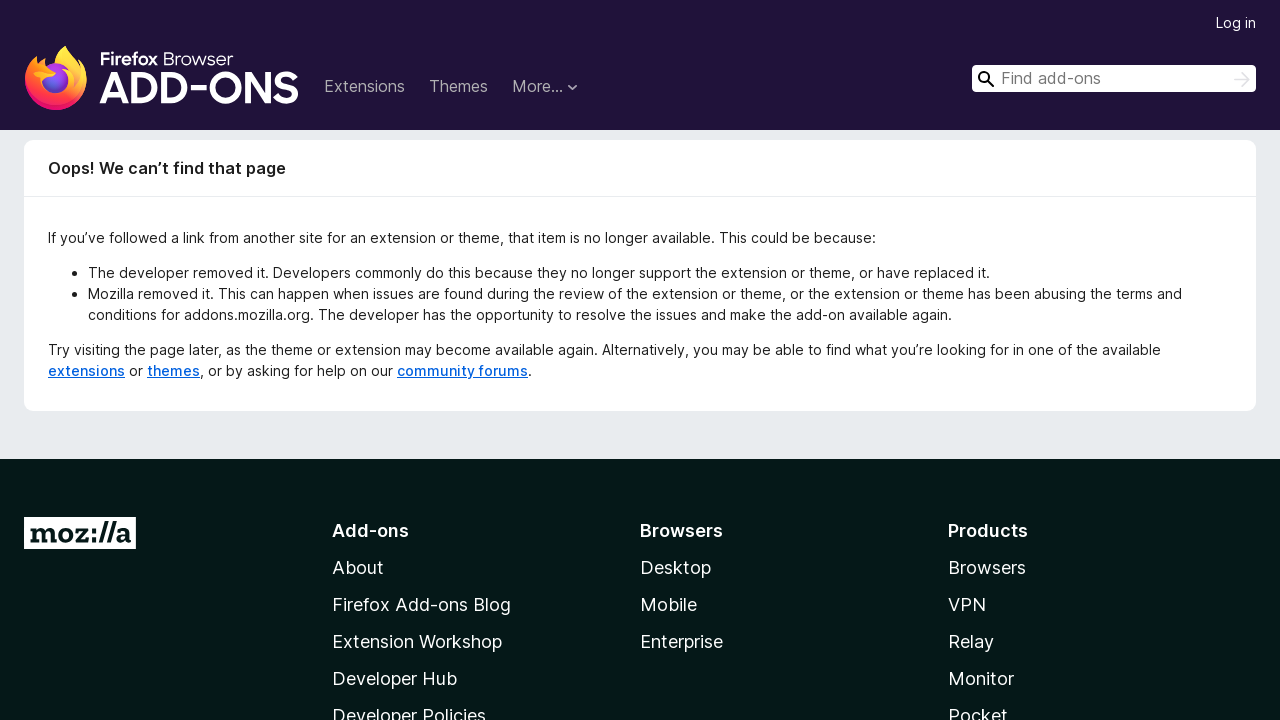

Navigated to Safari View addon page
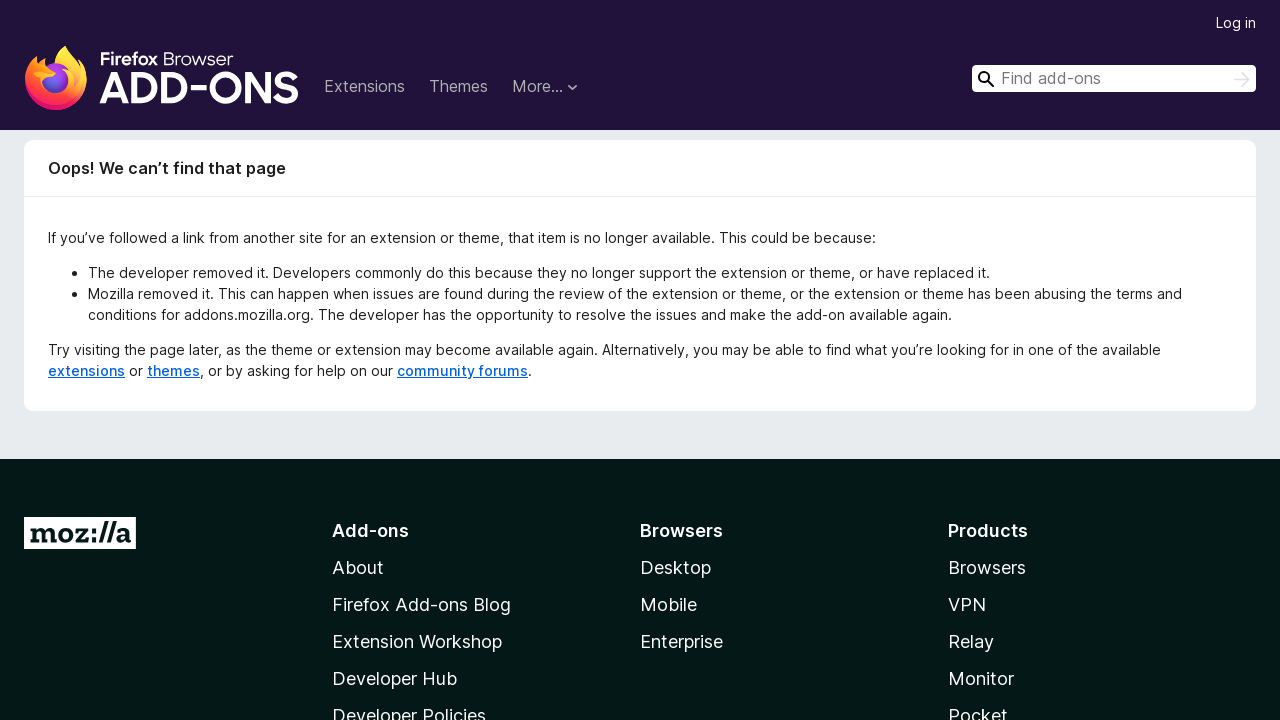

Safari View addon page loaded (domcontentloaded)
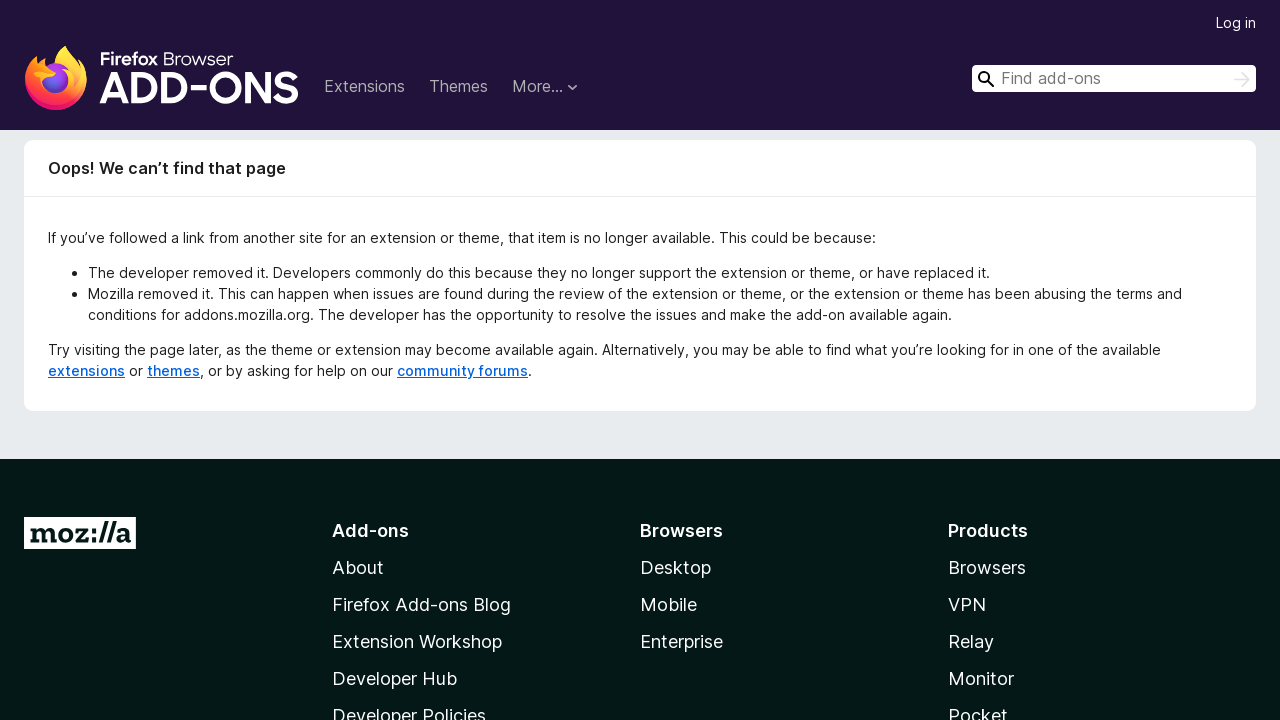

Navigated to Lightning Thunderbird addon page
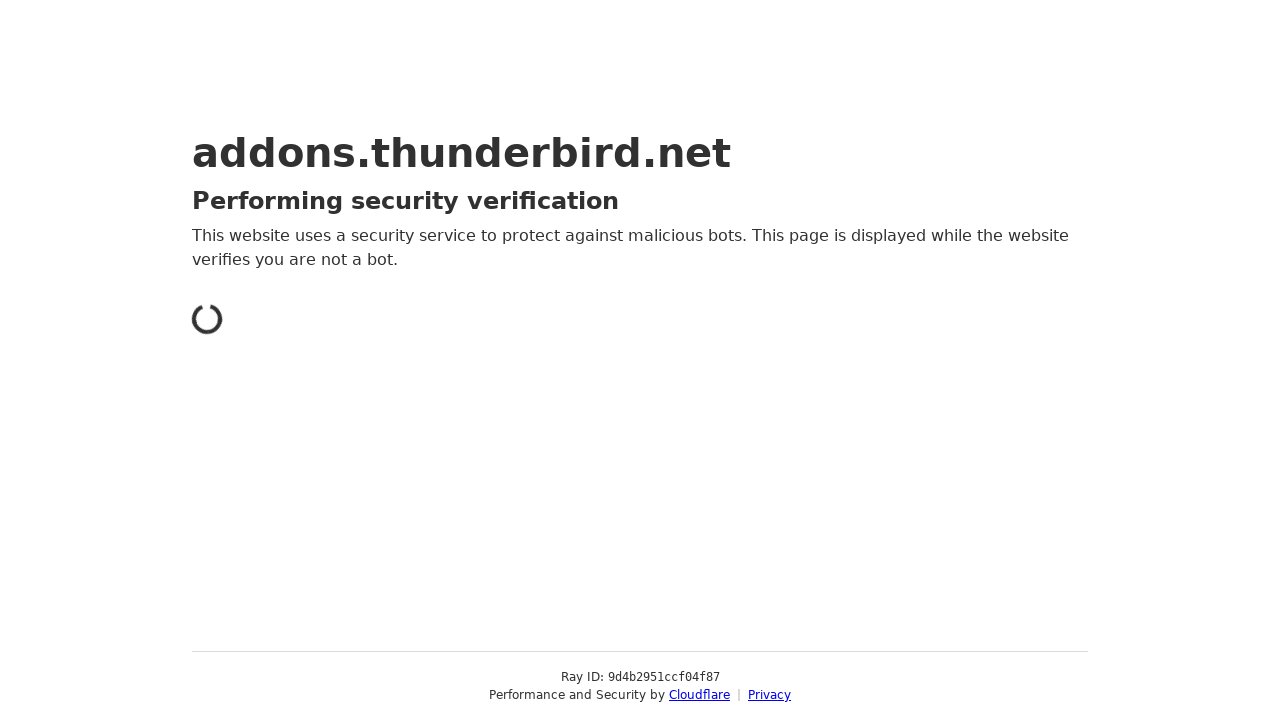

Lightning Thunderbird addon page loaded (domcontentloaded)
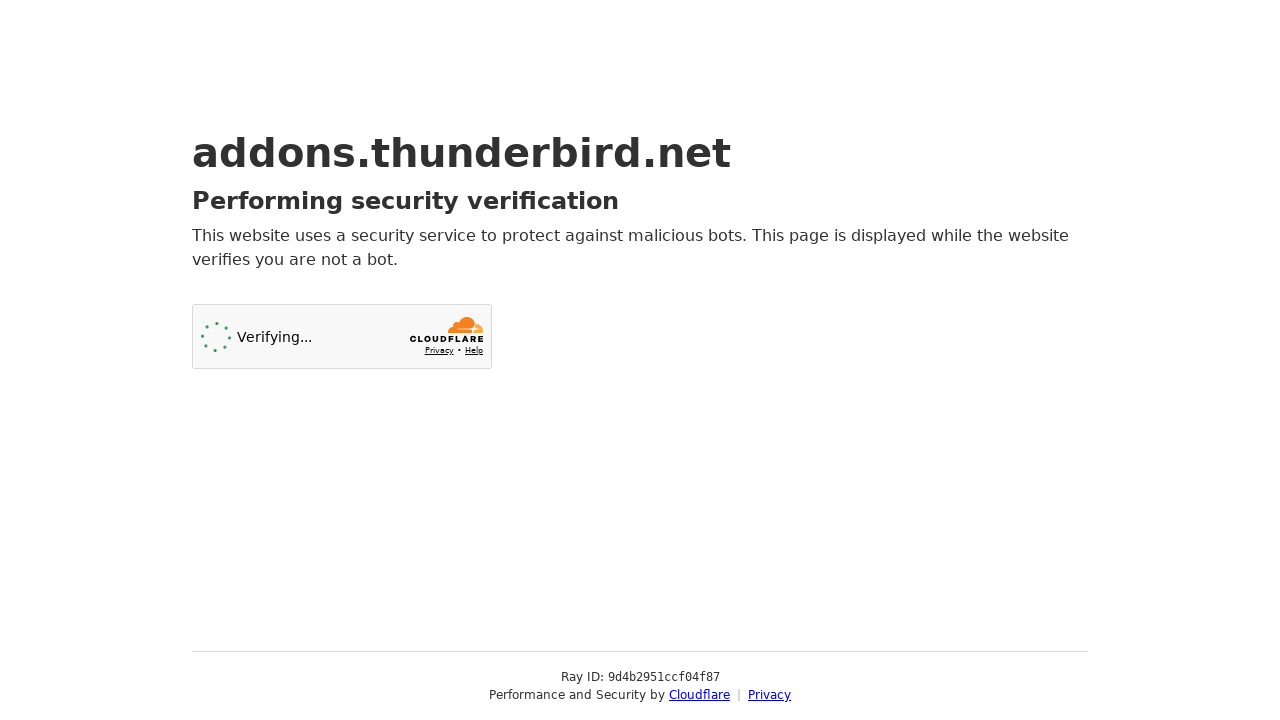

Navigated to Nokia Synchronization Thunderbird addon page
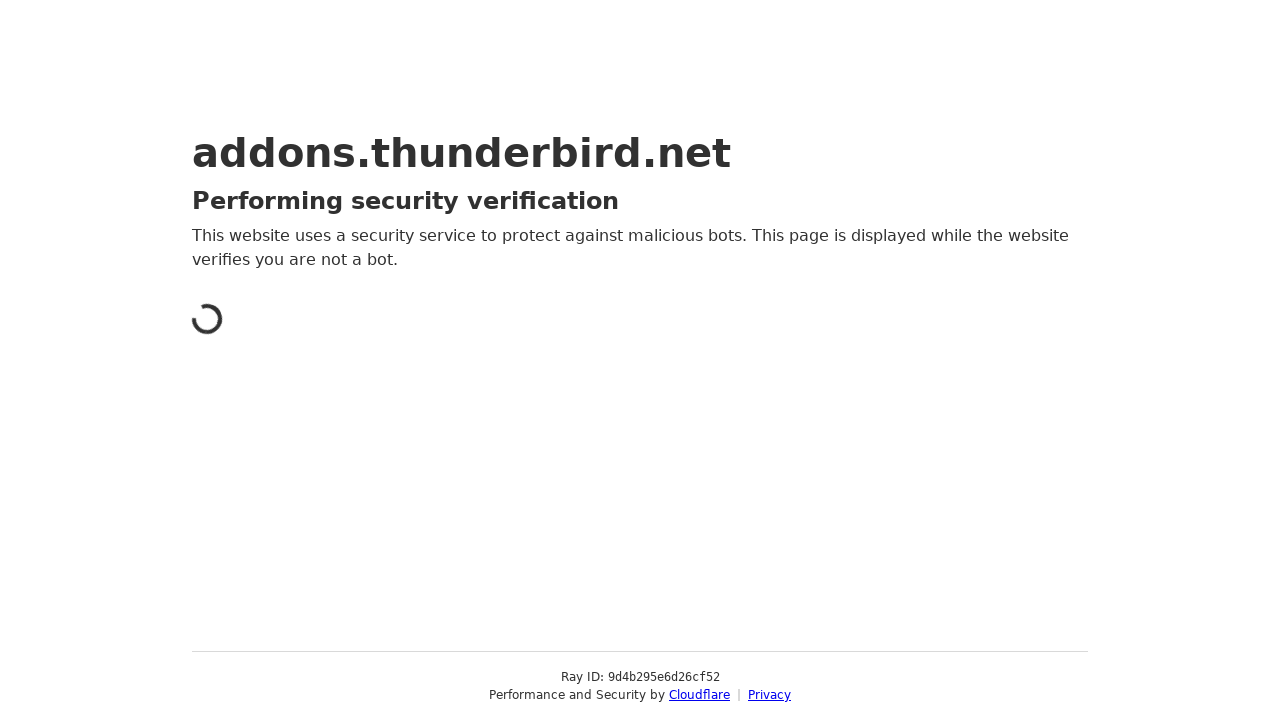

Nokia Synchronization Thunderbird addon page loaded (domcontentloaded)
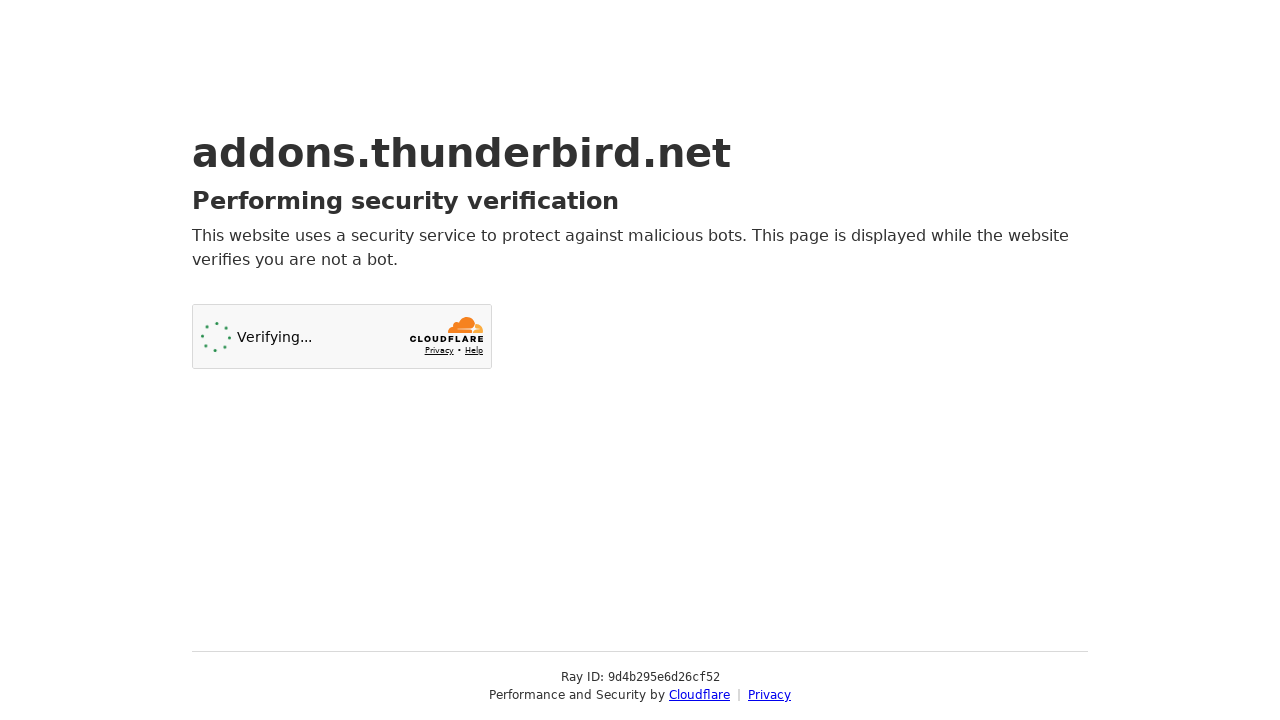

Navigated to MinimizeToTray Sunbird addon page
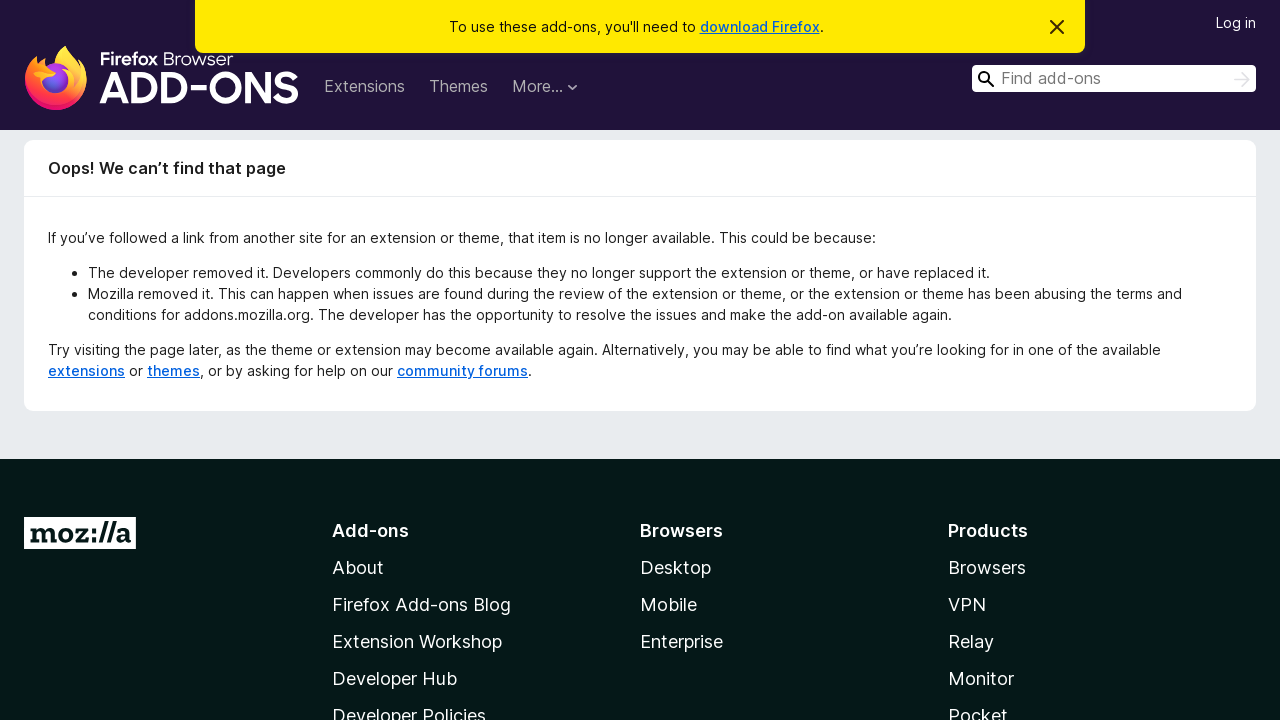

MinimizeToTray Sunbird addon page loaded (domcontentloaded)
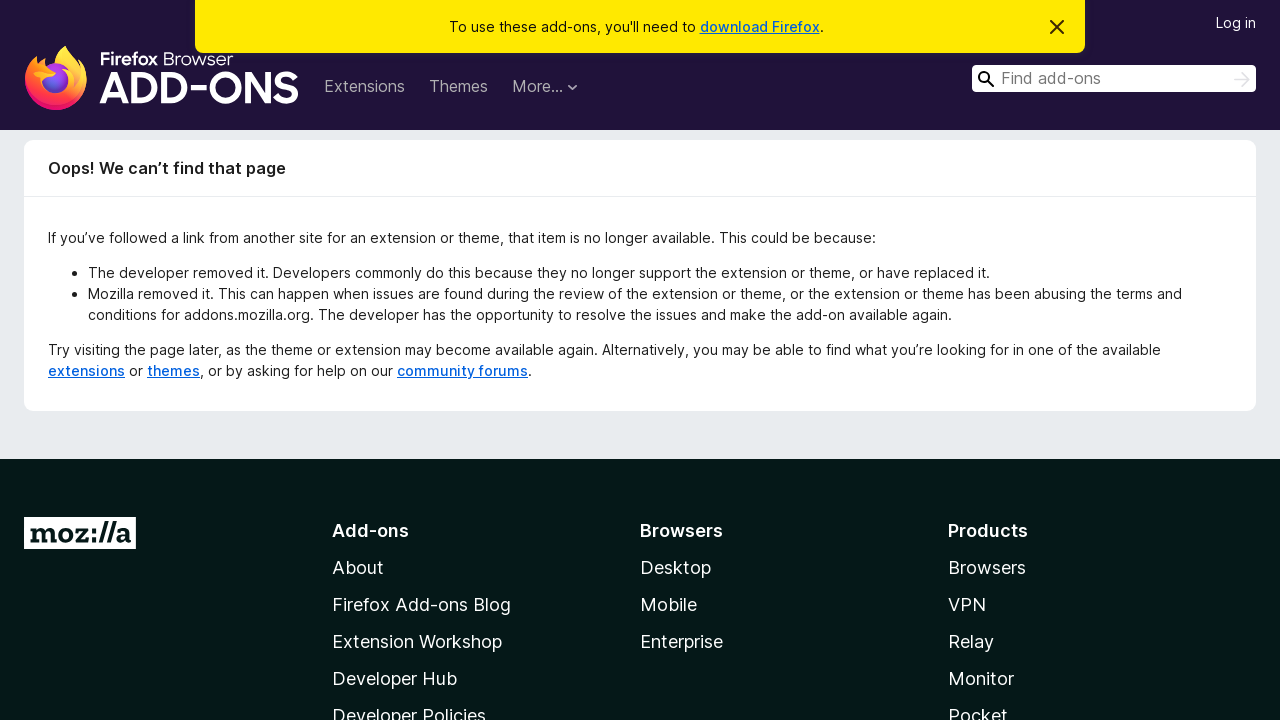

Navigated to Html Validator SeaMonkey addon page
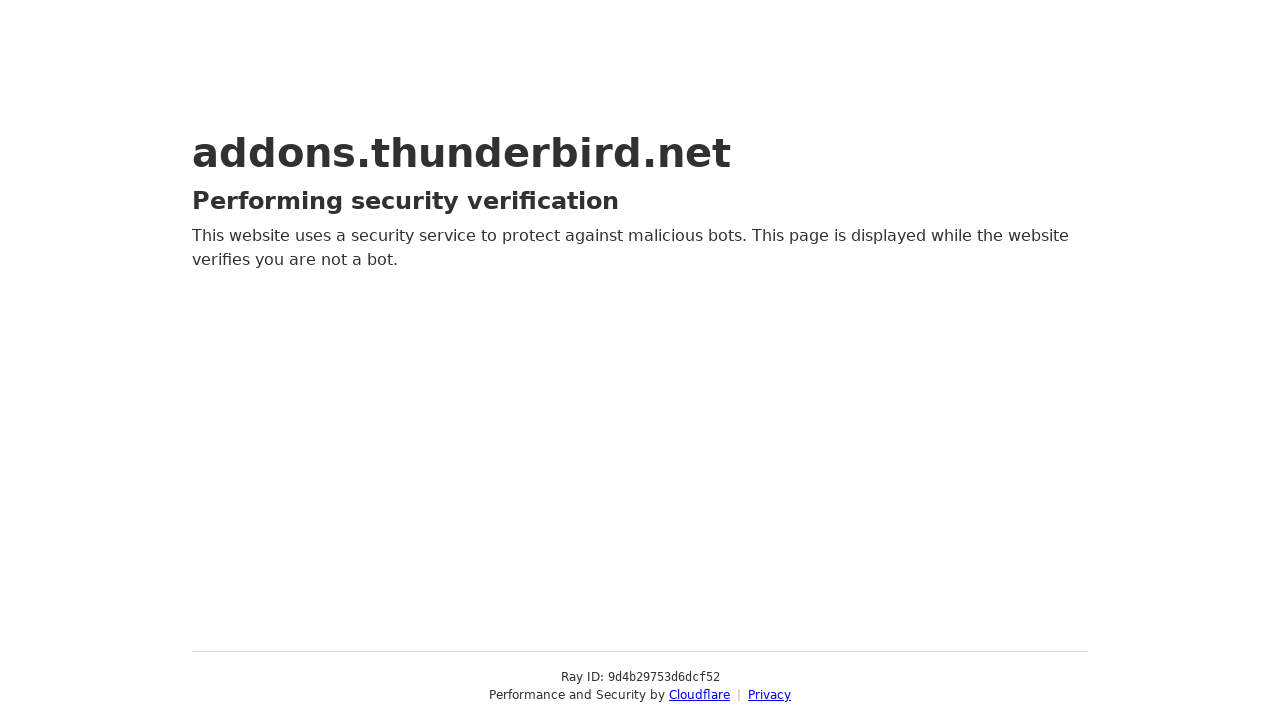

Html Validator SeaMonkey addon page loaded (domcontentloaded)
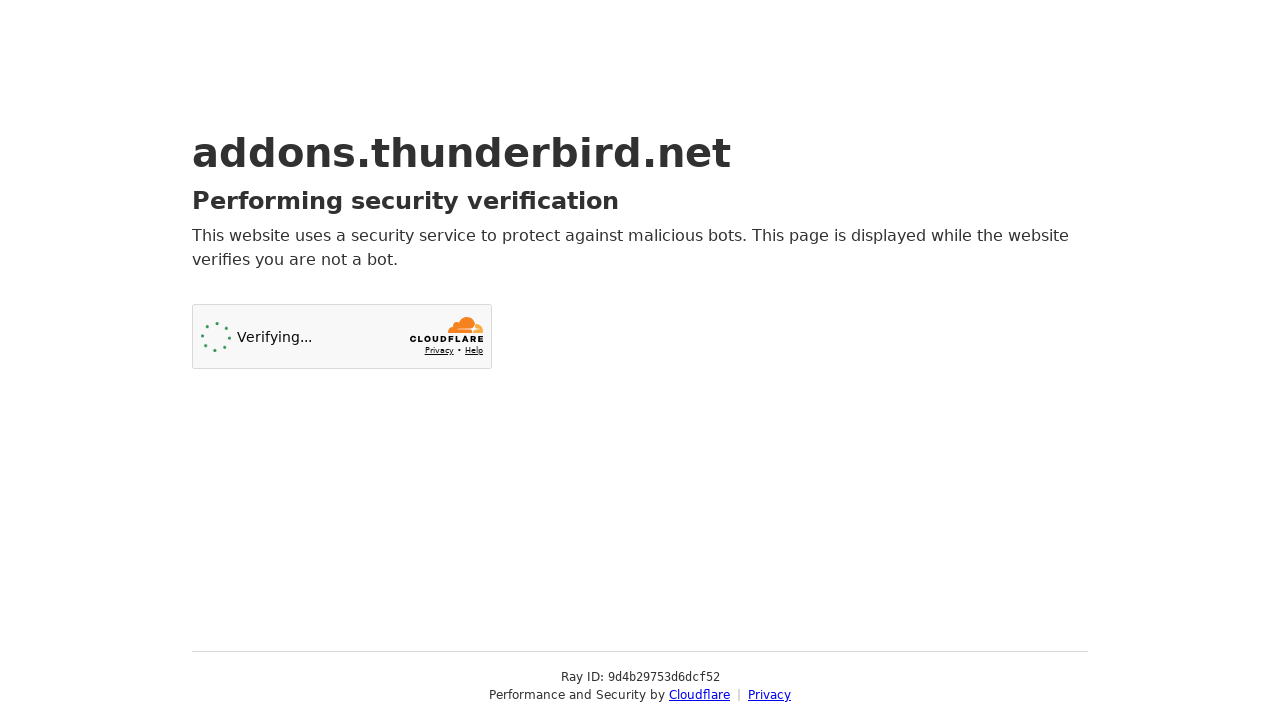

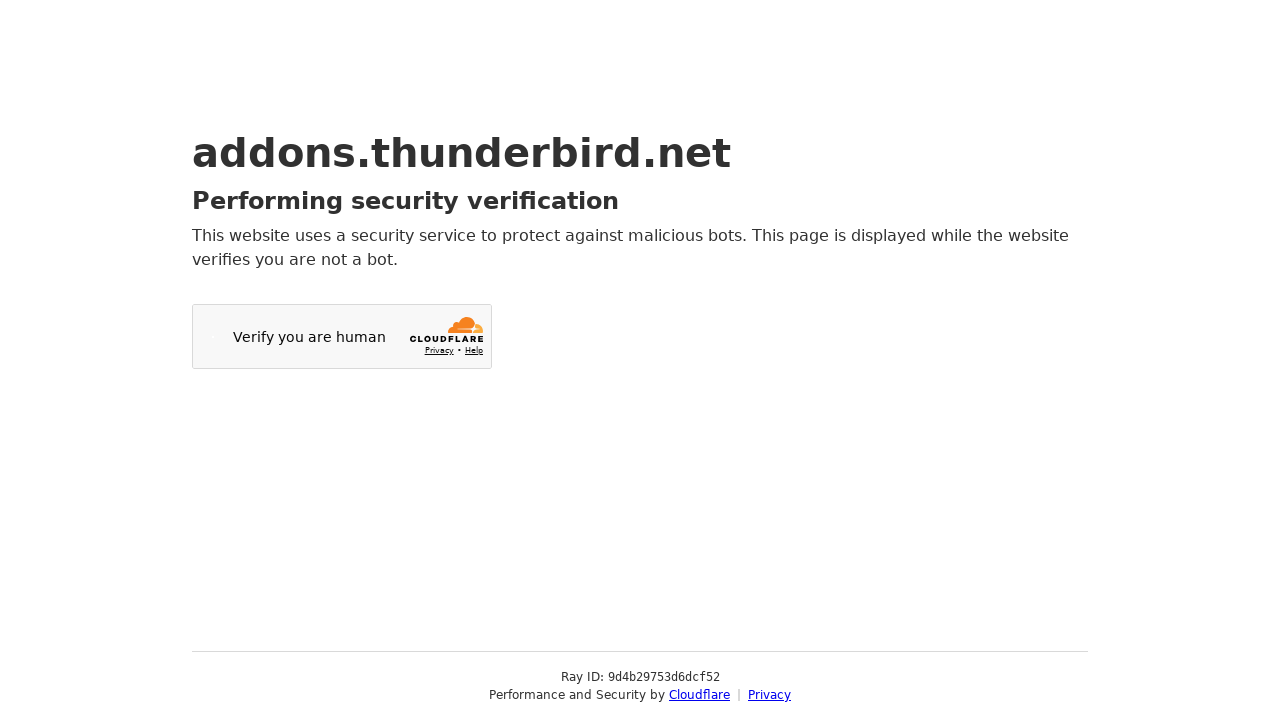